Tests locating a web element using partial link text by finding a link containing "Selenium" and clicking on it.

Starting URL: https://www.tutorialspoint.com/selenium/practice/selenium_automation_practice.php

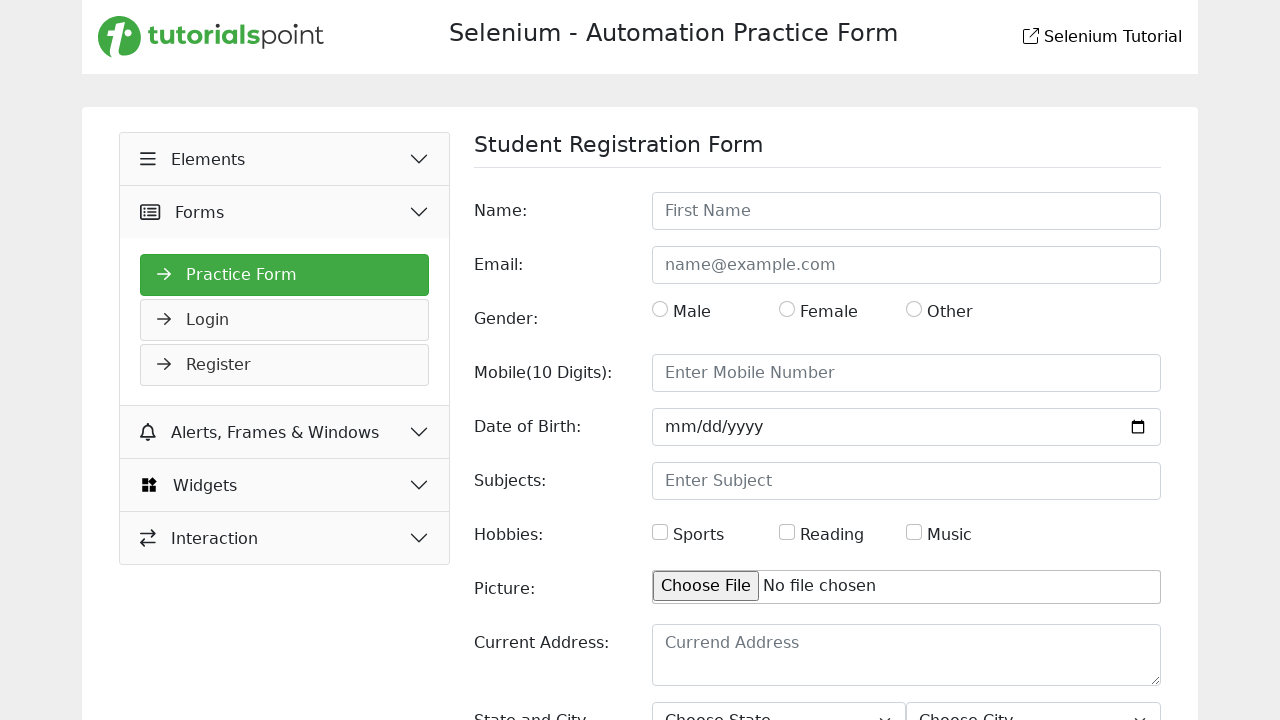

Waited for page to load - DOM content loaded
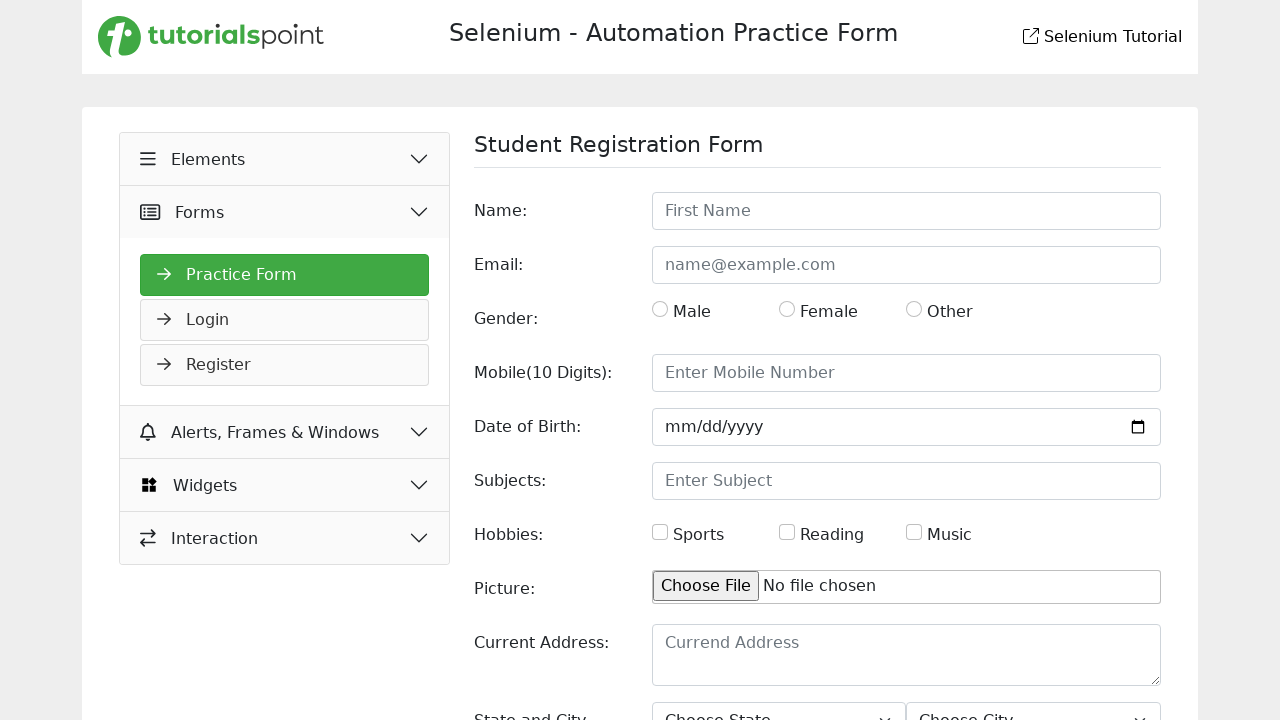

Located and clicked link containing partial text 'Selenium' at (1031, 36) on a:has-text('Selenium')
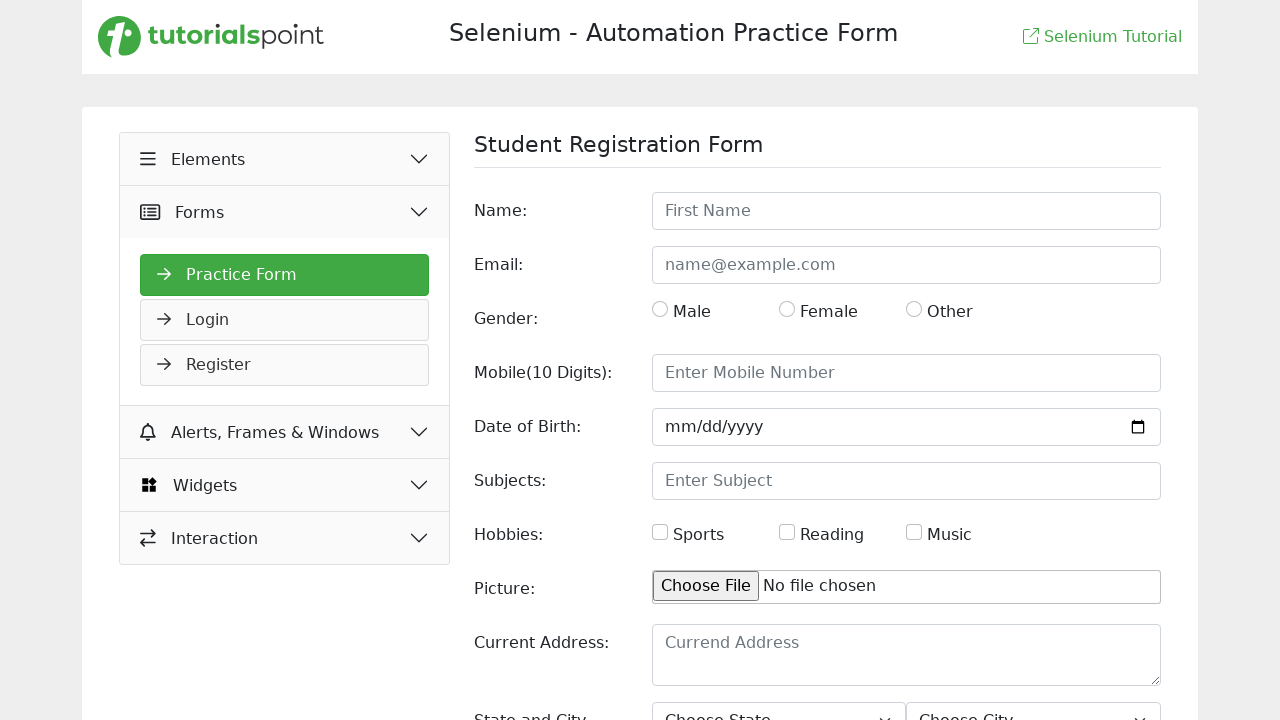

Waited for navigation to complete - page fully loaded
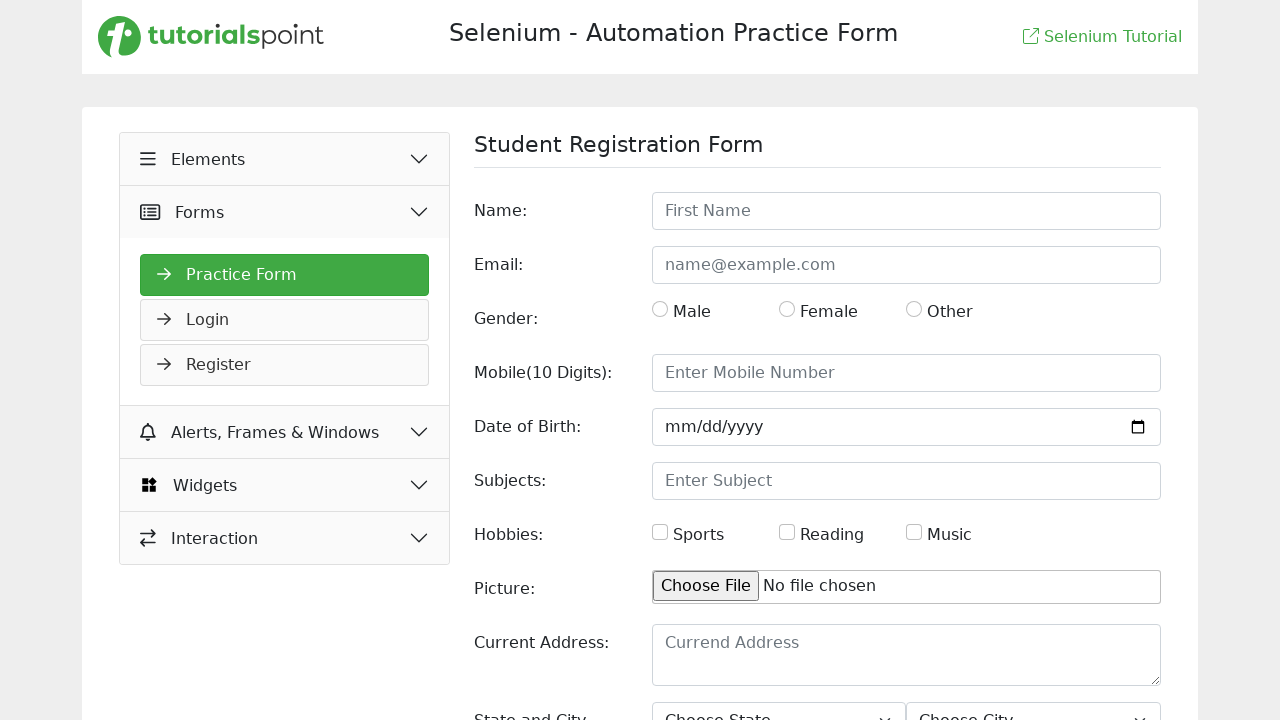

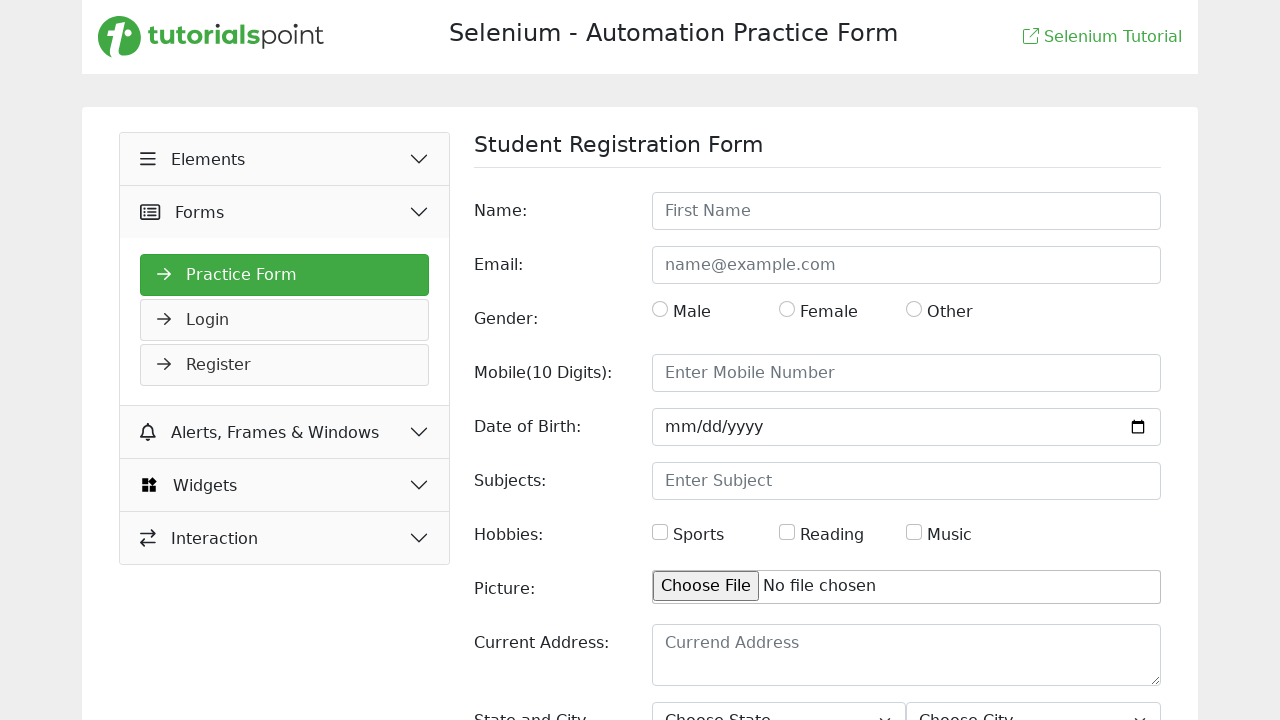